Tests browser navigation controls by refreshing the page, navigating to another page, then using back and forward navigation

Starting URL: https://www.techglobal-training.com/

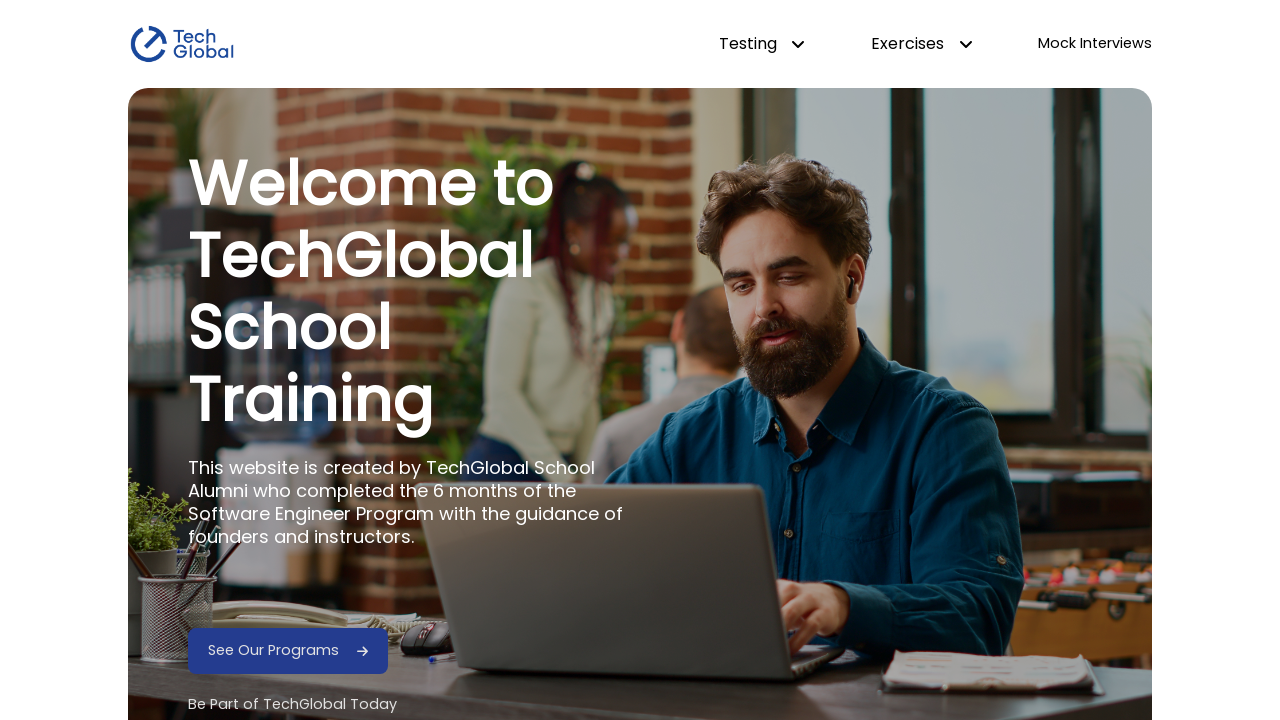

Refreshed the page at https://www.techglobal-training.com/
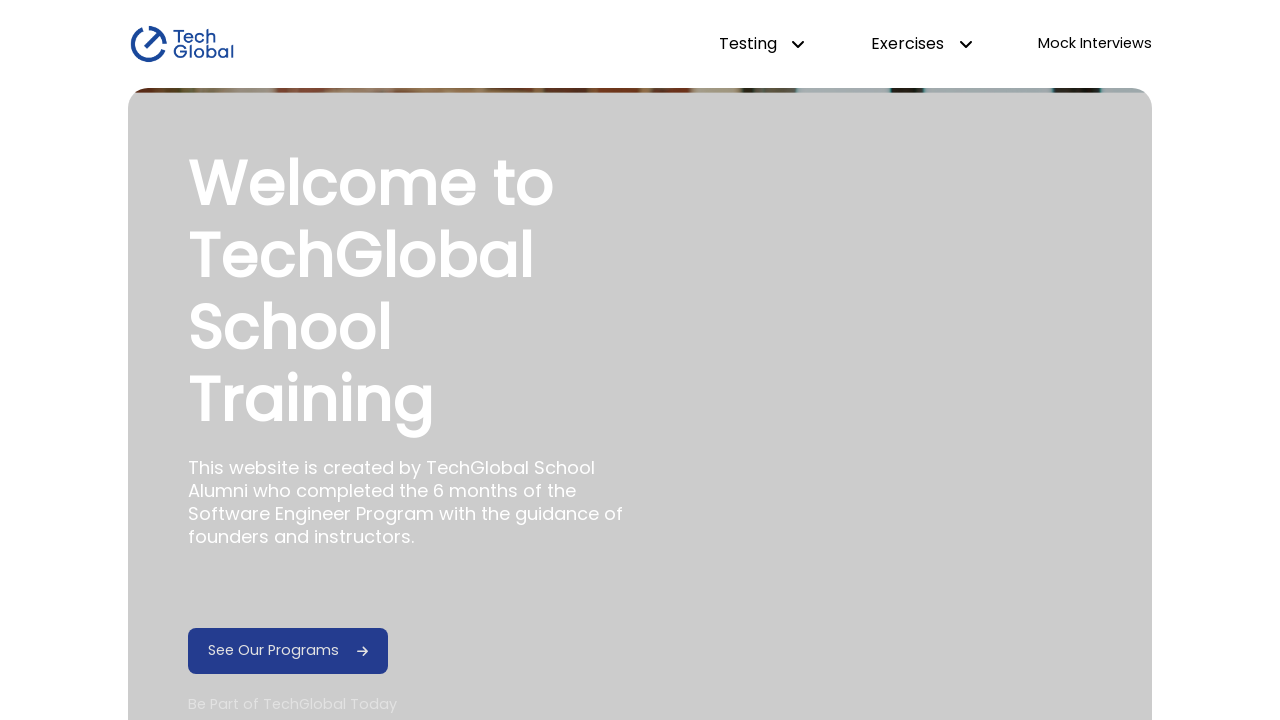

Navigated to frontend page at https://www.techglobal-training.com/frontend
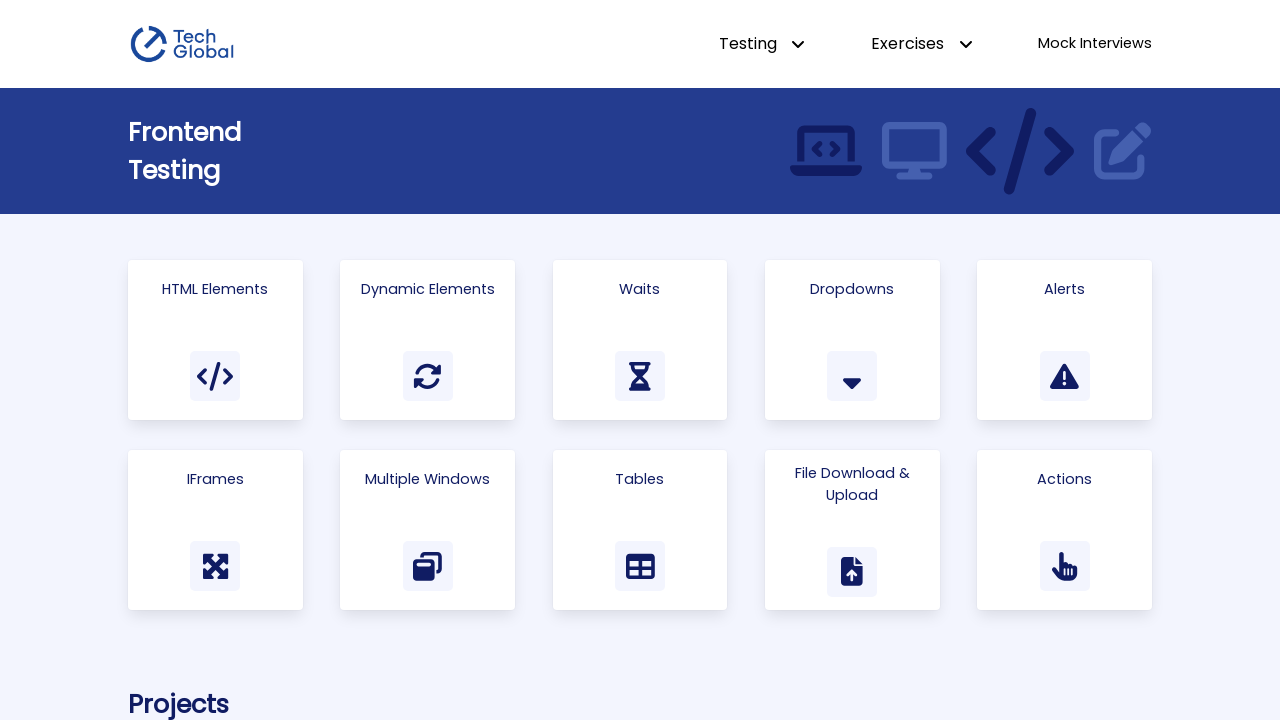

Navigated back to previous page using browser back button
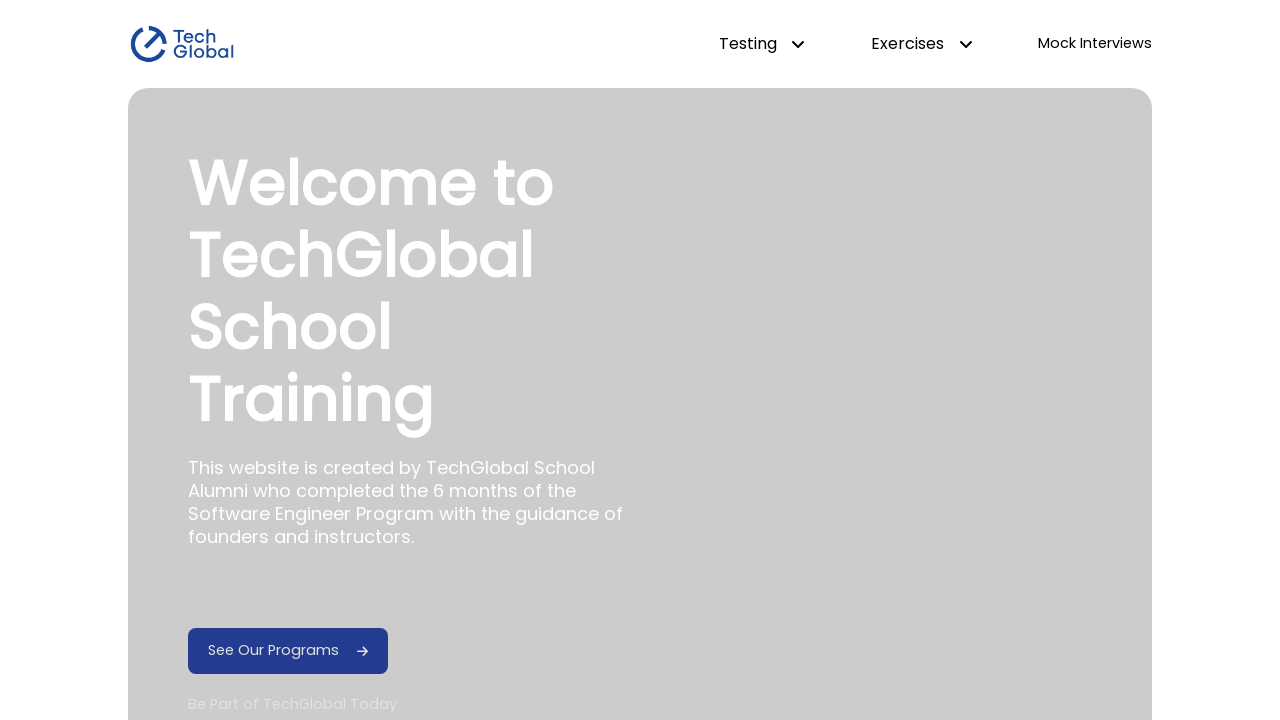

Navigated forward using browser forward button
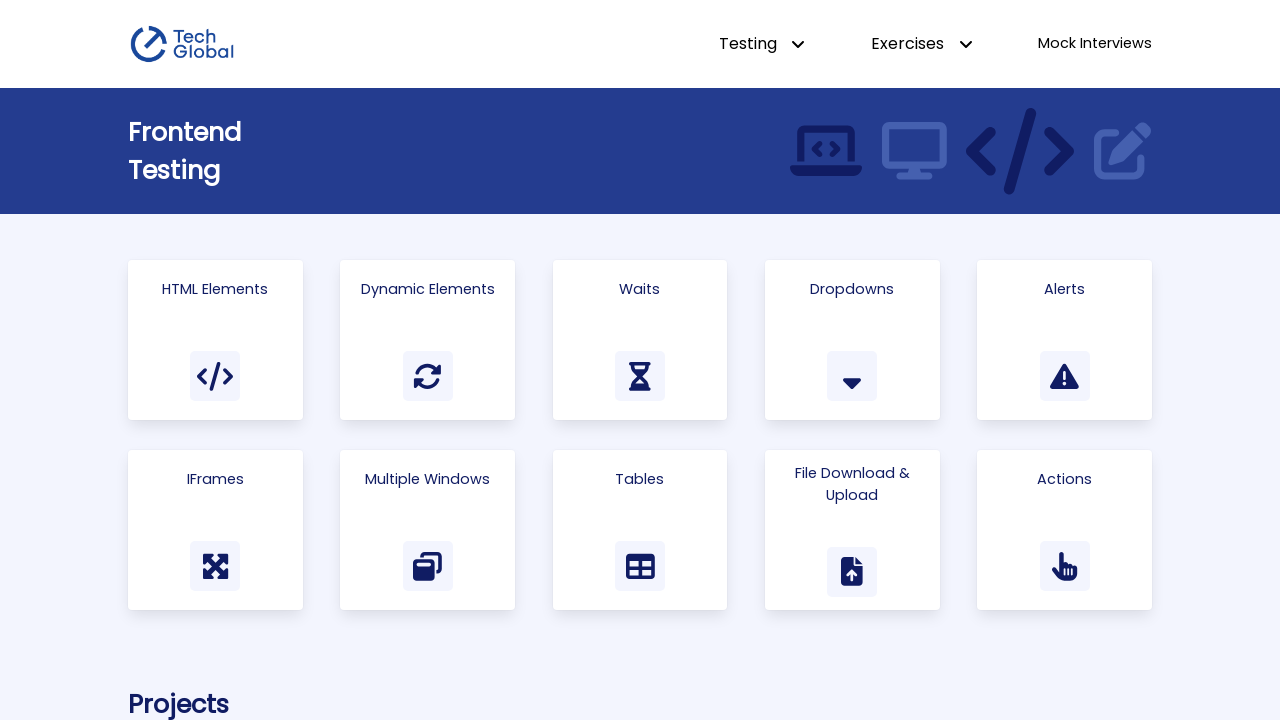

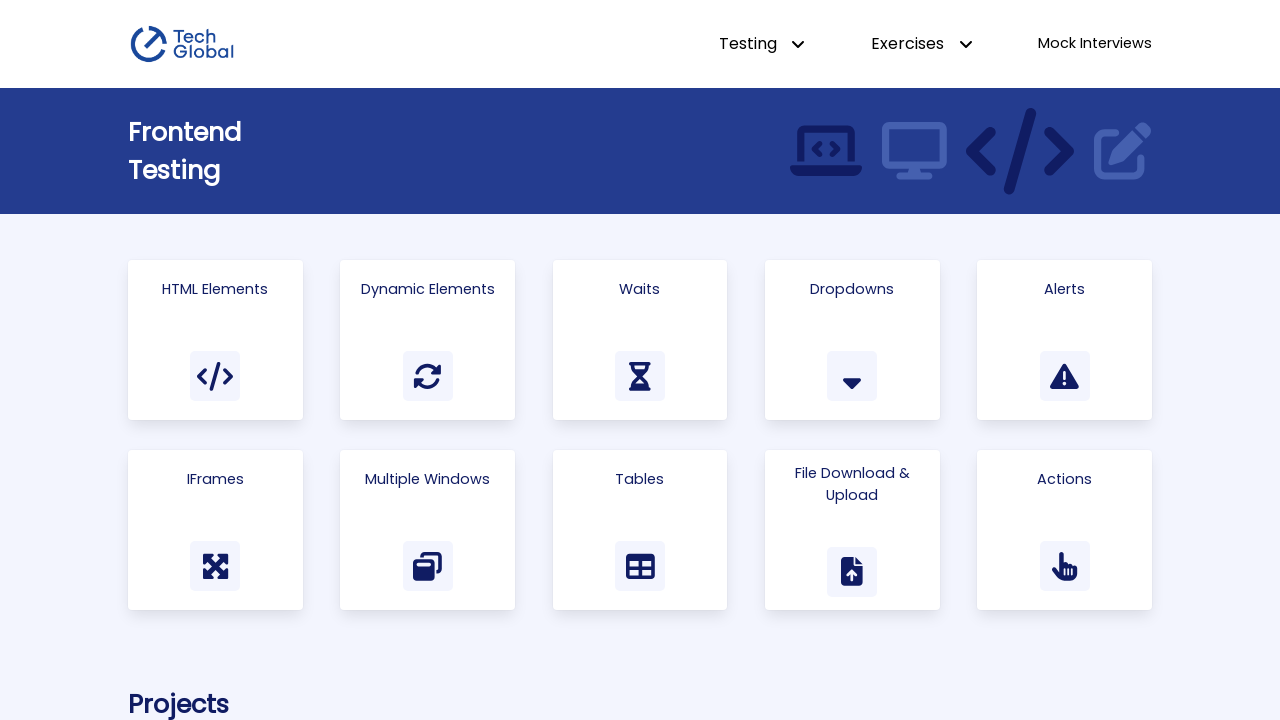